Tests clicking a button identified by CSS class attribute on the UI Testing Playground class attribute challenge page

Starting URL: http://uitestingplayground.com/classattr

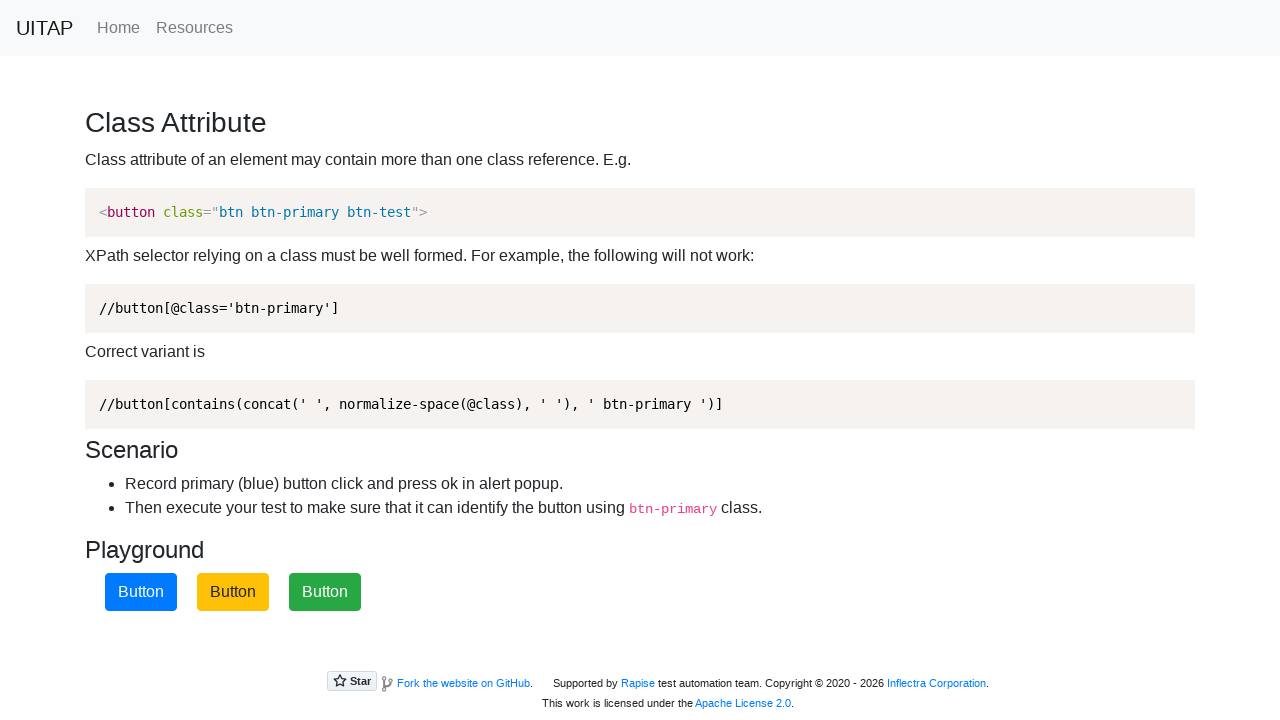

Waited for blue button with btn-primary class to load
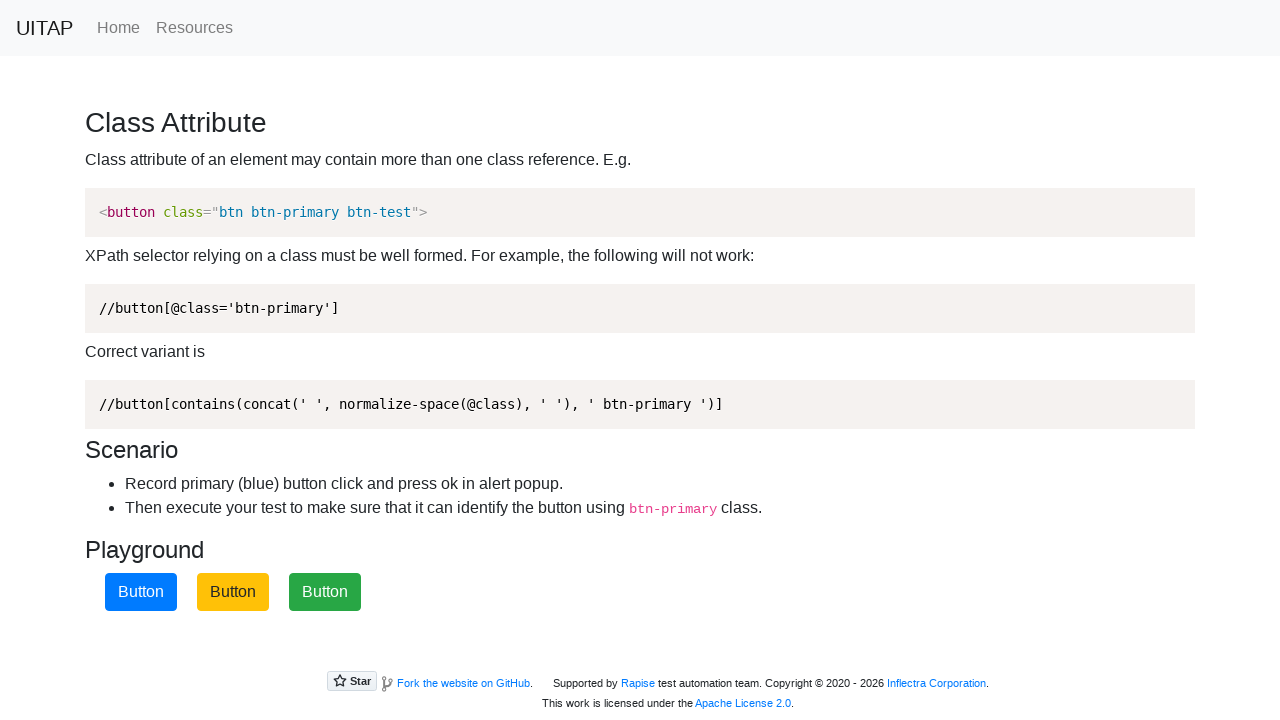

Clicked the blue button identified by btn-primary class at (141, 592) on button.btn-primary
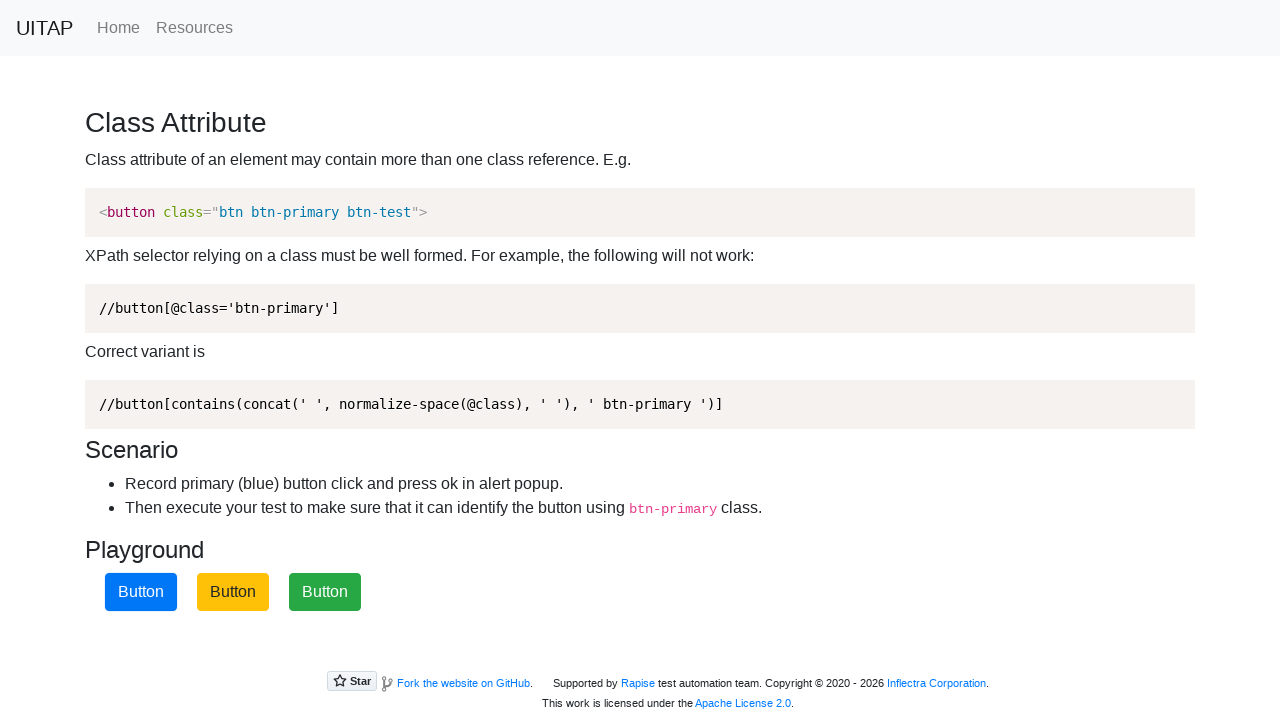

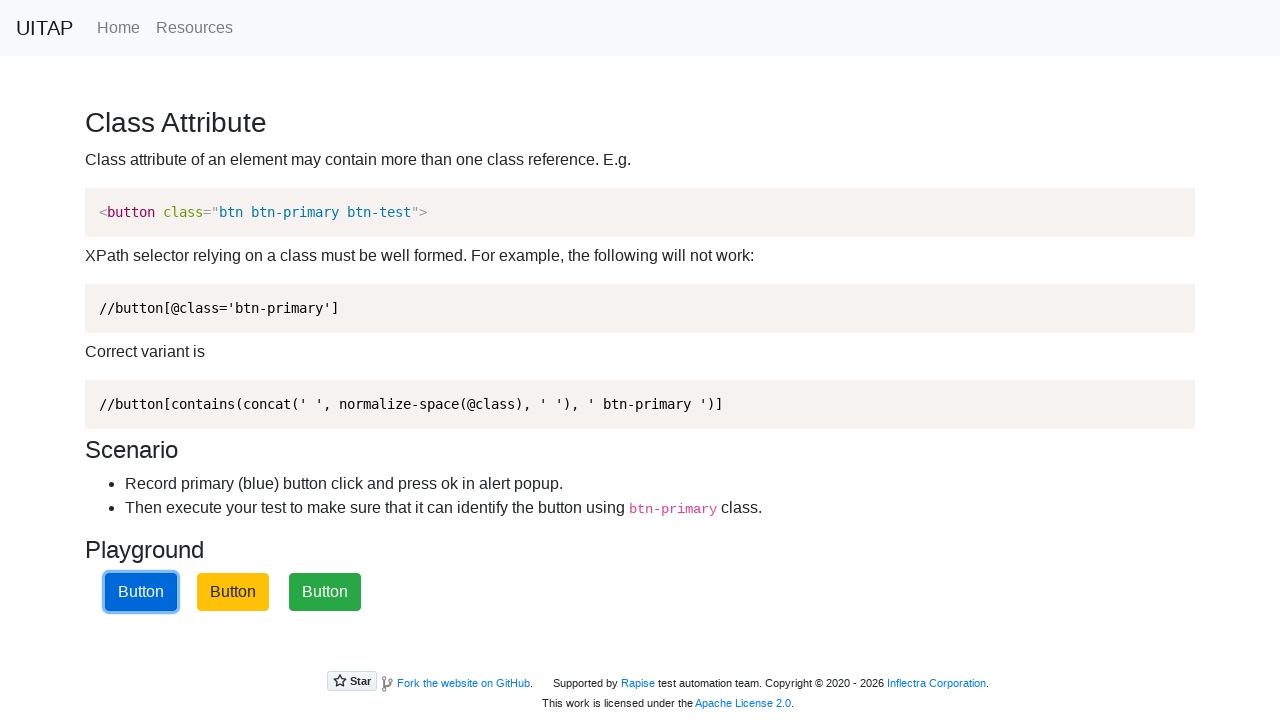